Tests navigation to the All Courses page on an LMS website by clicking the "All Courses" link and verifying the page loads with the correct title, then counts the number of courses displayed.

Starting URL: https://alchemy.hguy.co/lms/

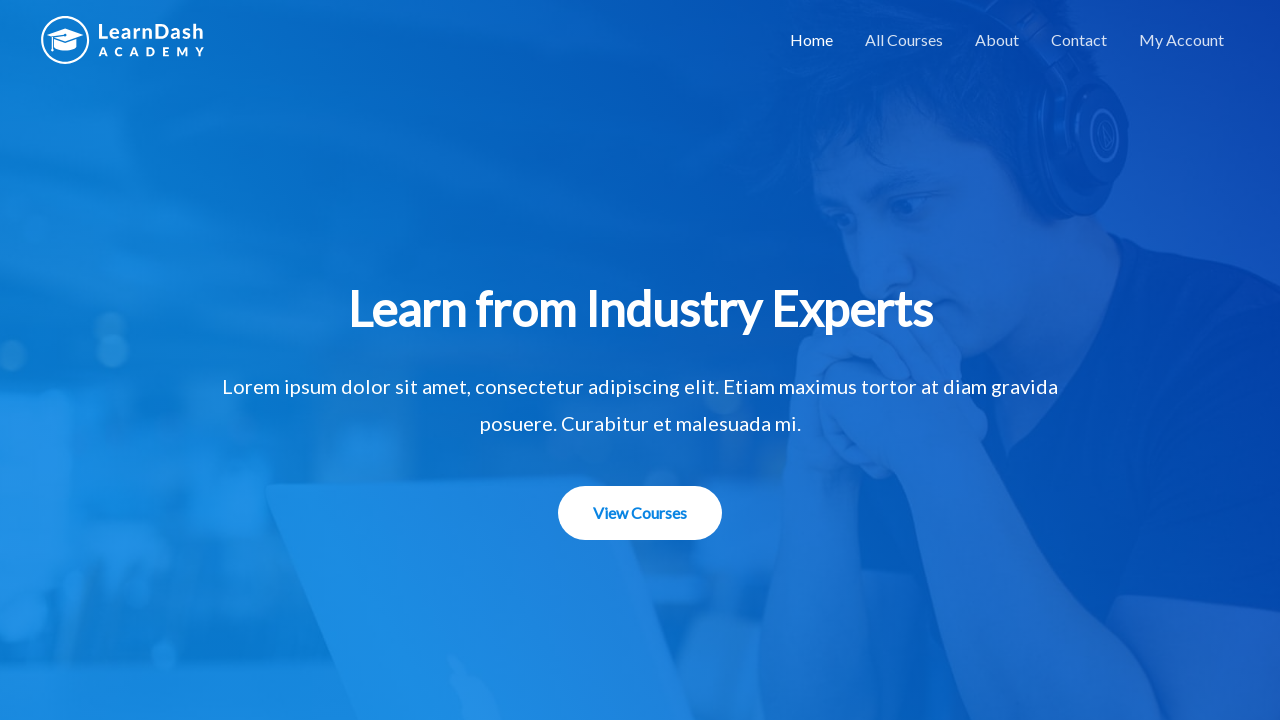

Waited for main heading 'Learn from Industry Experts' to be visible
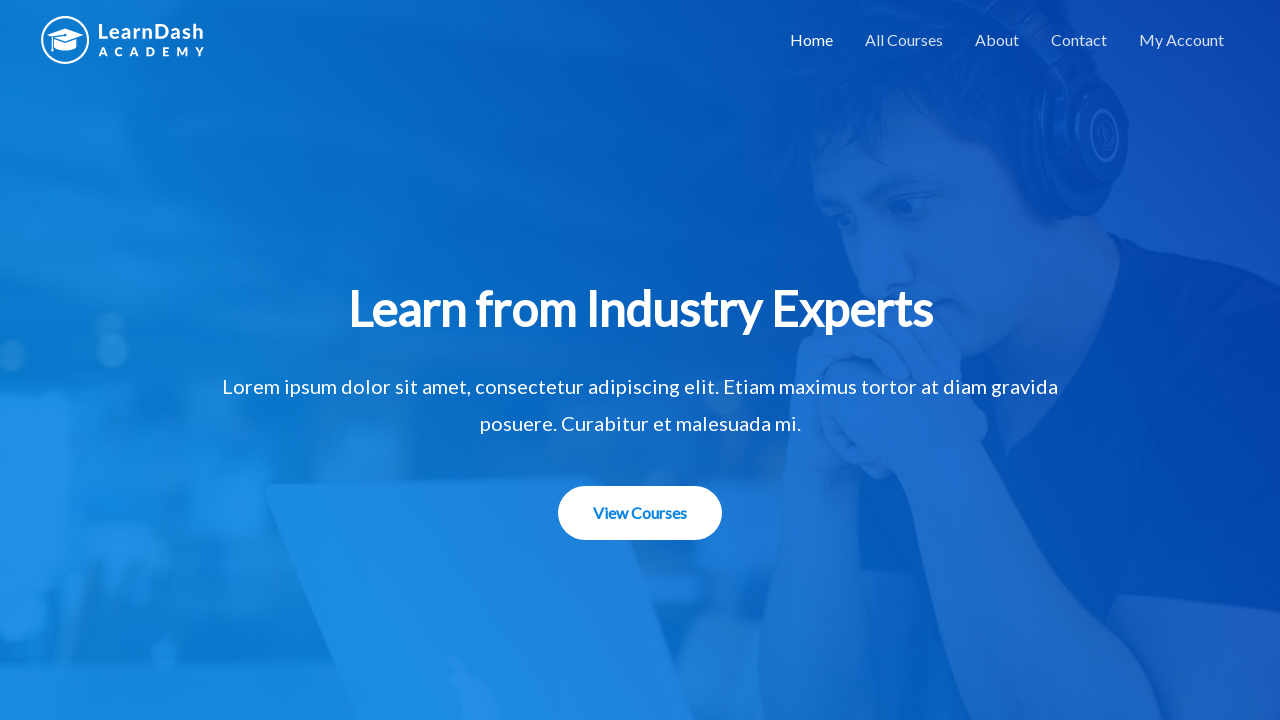

Clicked on 'All Courses' link at (904, 40) on xpath=//a[text()='All Courses']
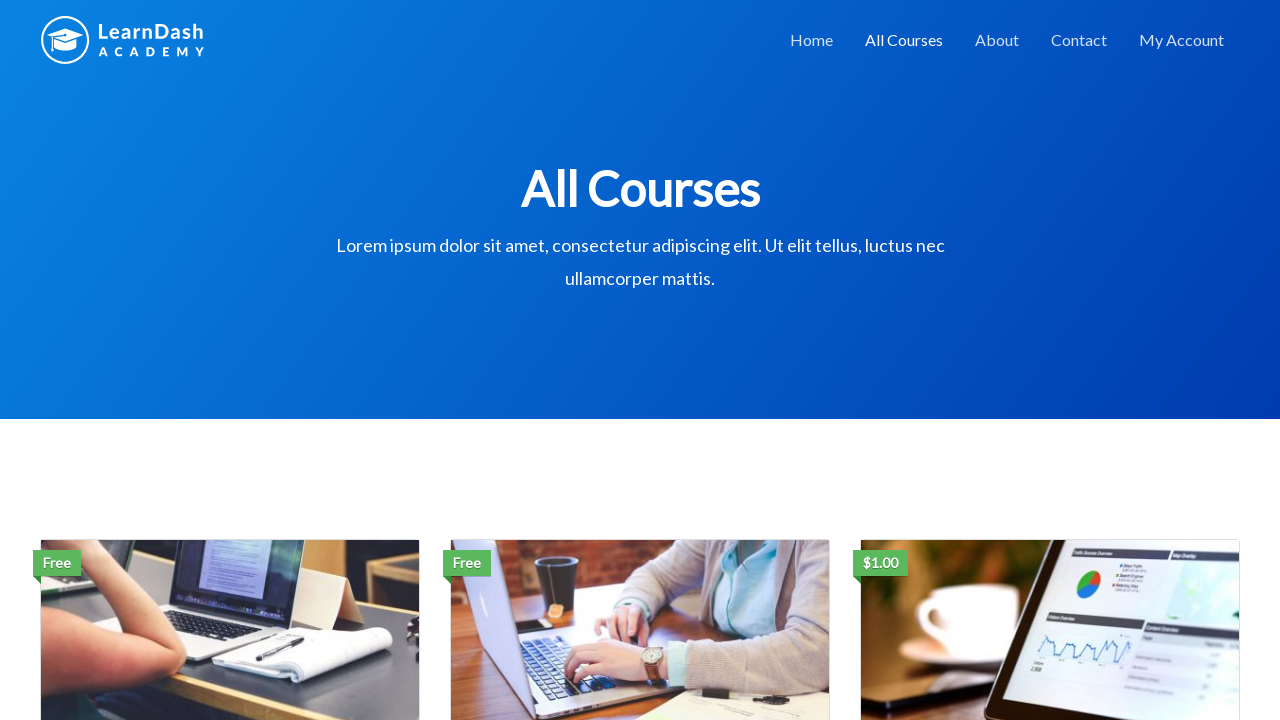

All Courses page loaded and 'All Courses' link is visible
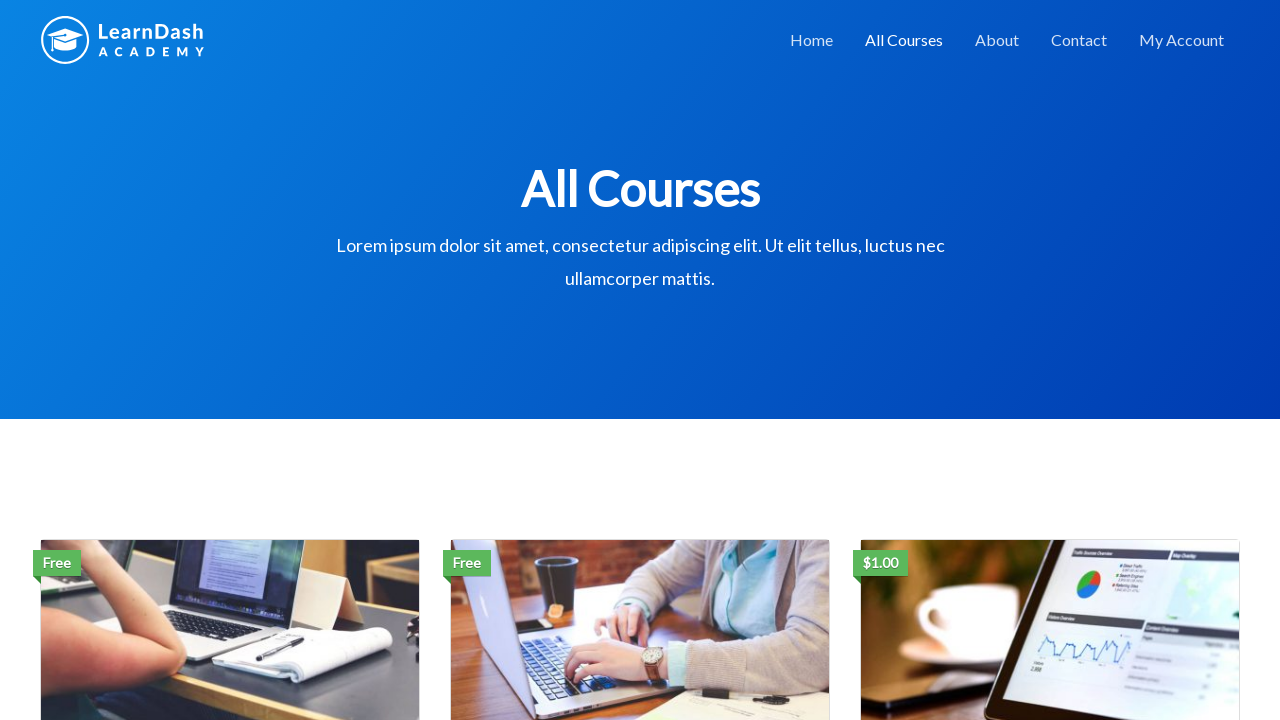

Verified page title is 'All Courses – Alchemy LMS'
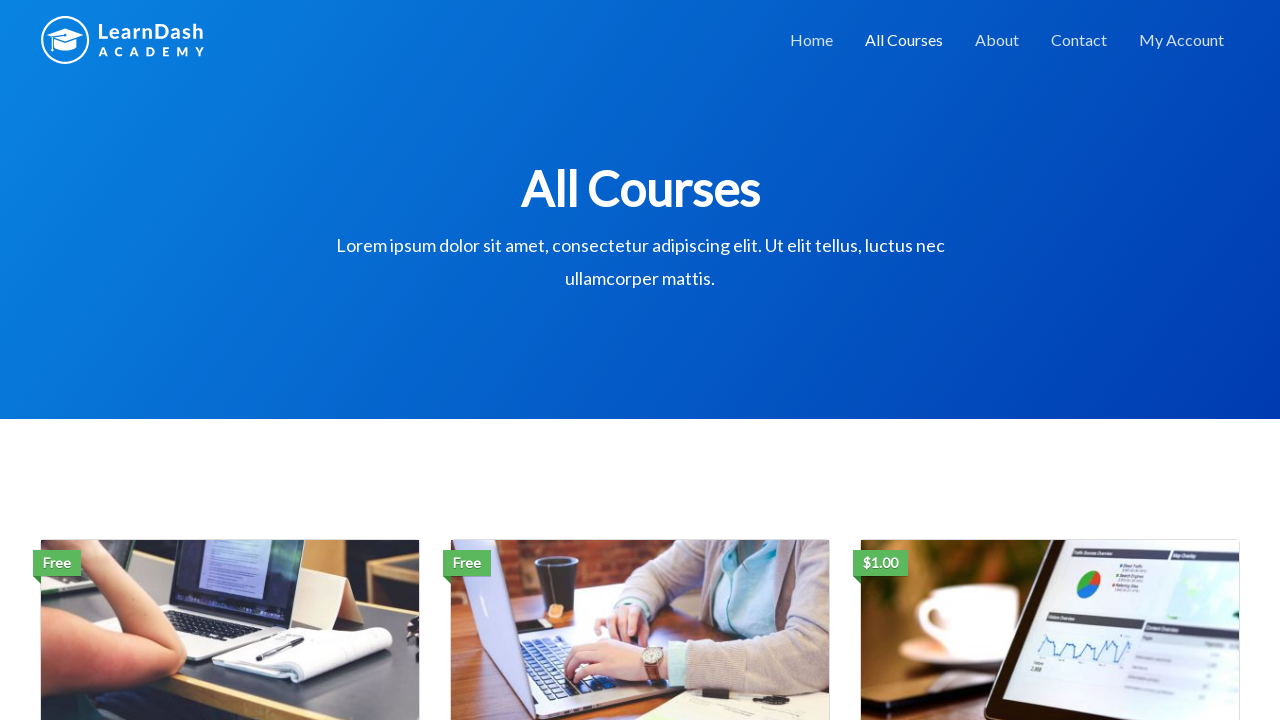

Course grid items loaded
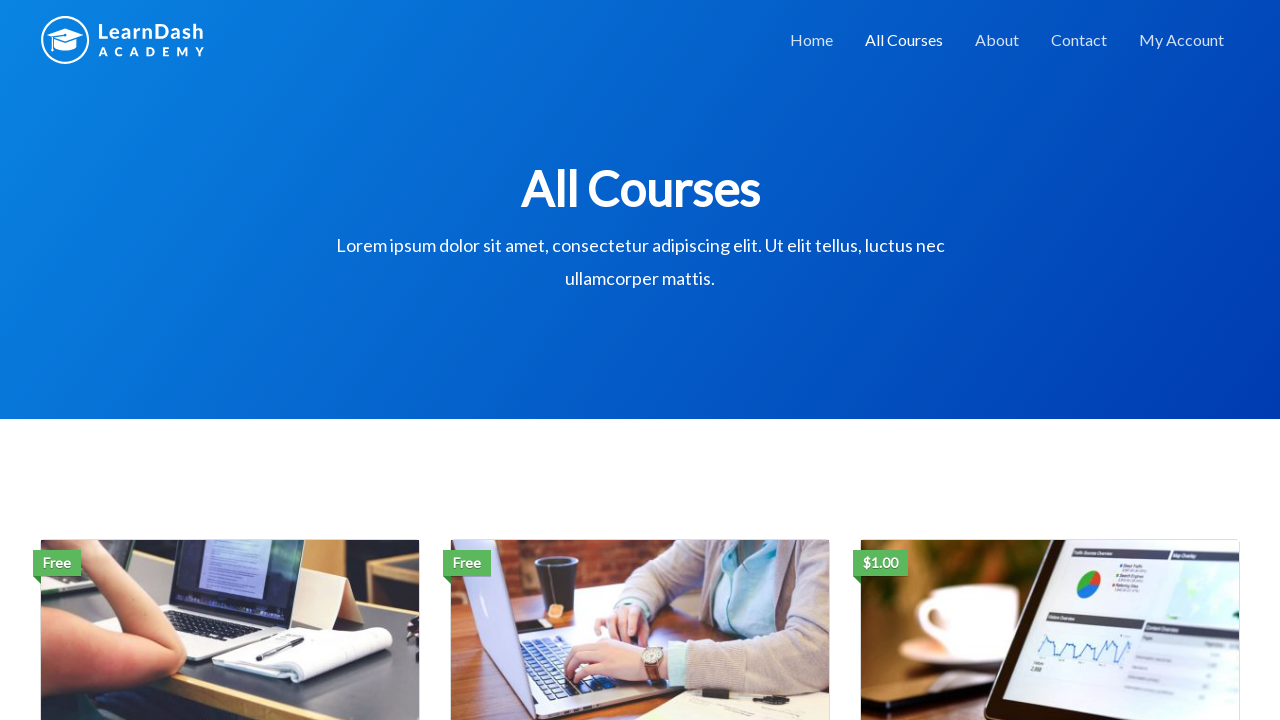

Counted 3 courses displayed on All Courses page
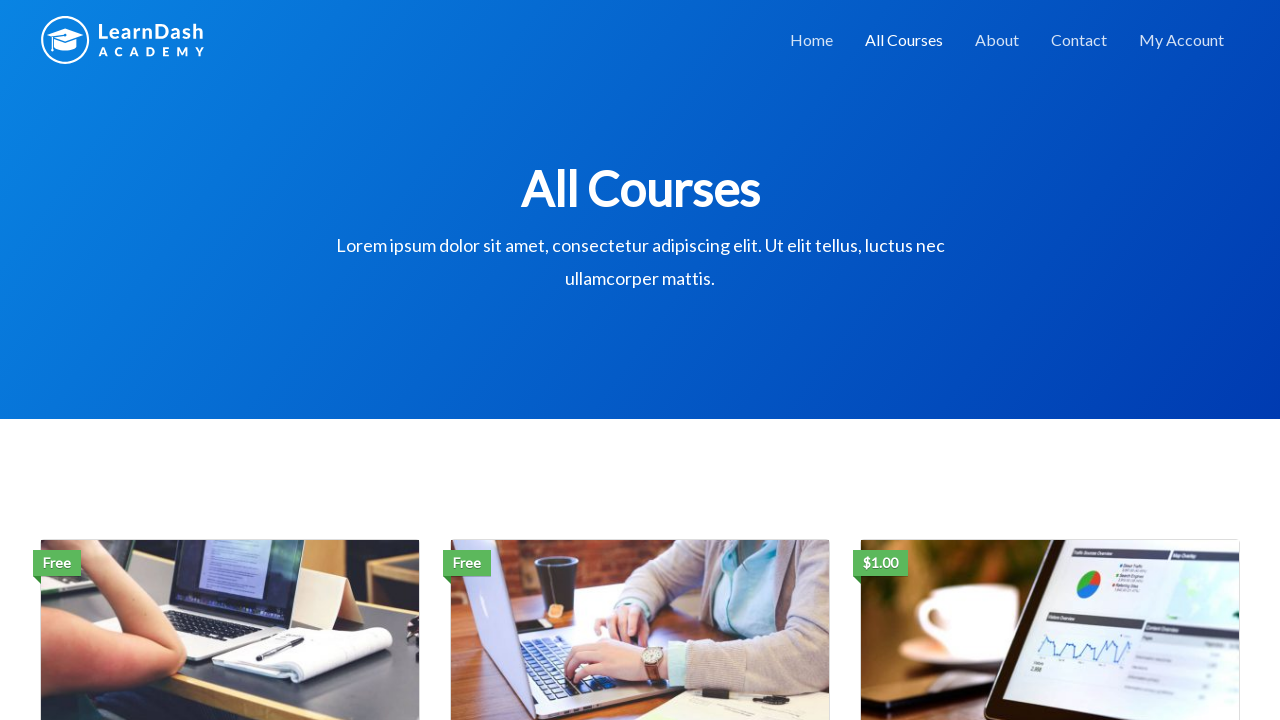

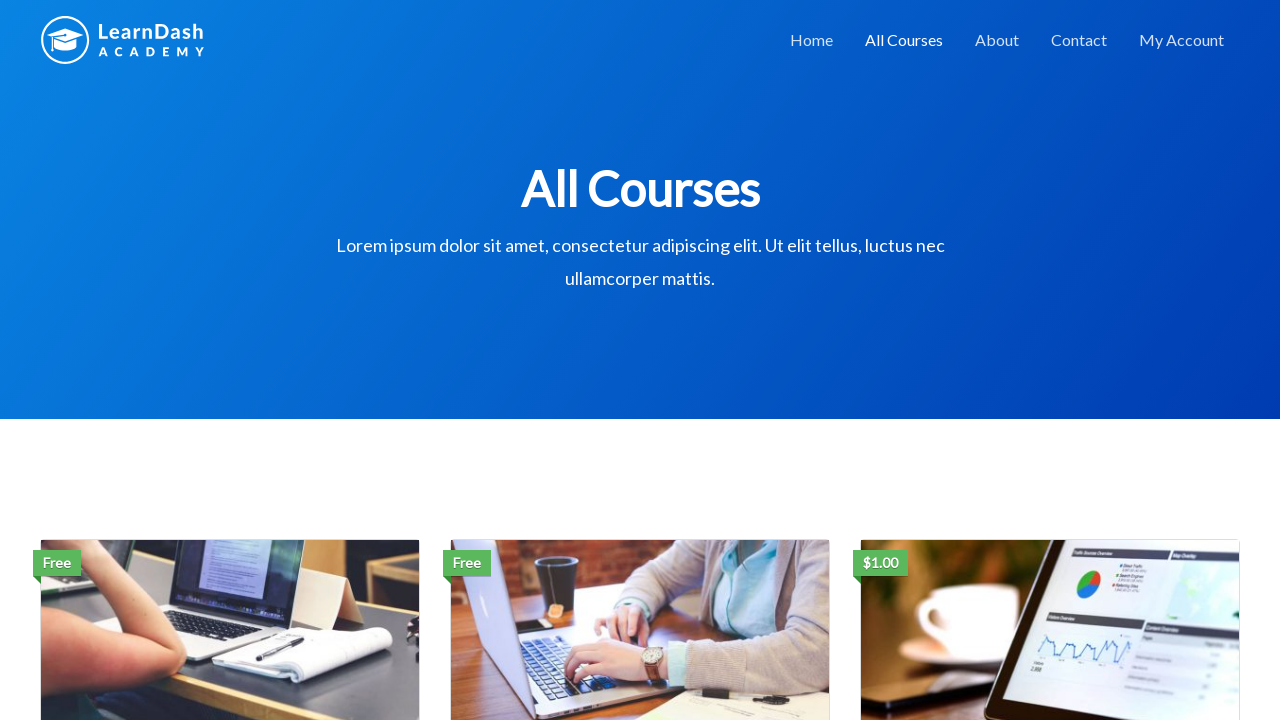